Tests file download and upload functionality by downloading a file from the download page and then uploading it on the upload page

Starting URL: https://the-internet.herokuapp.com/download

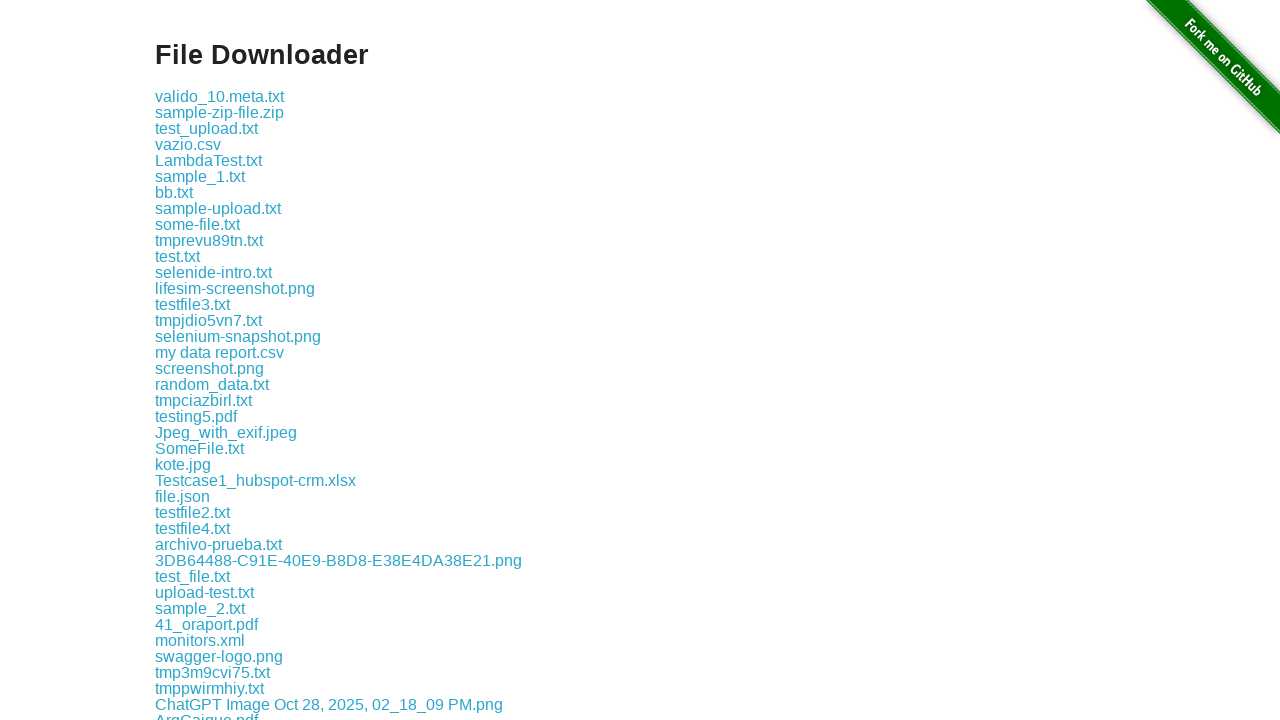

Clicked download link and initiated file download at (200, 176) on #content > div > a:nth-child(12)
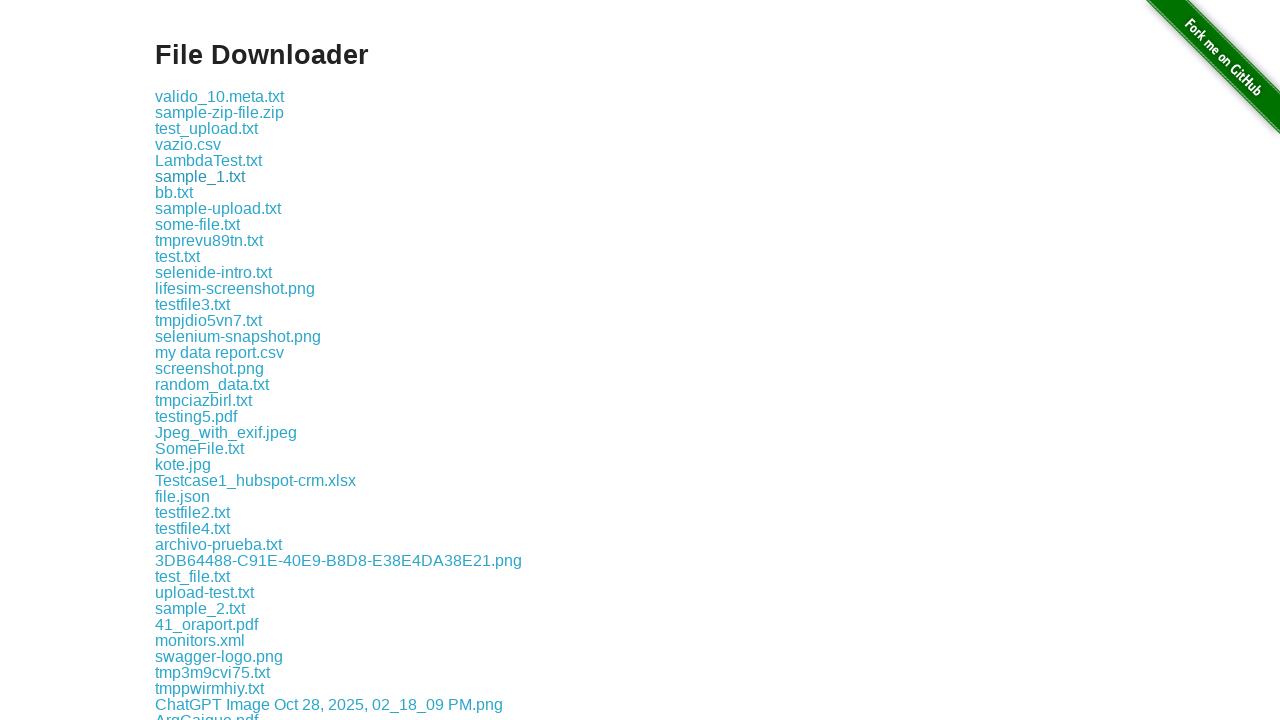

File download completed and download object captured
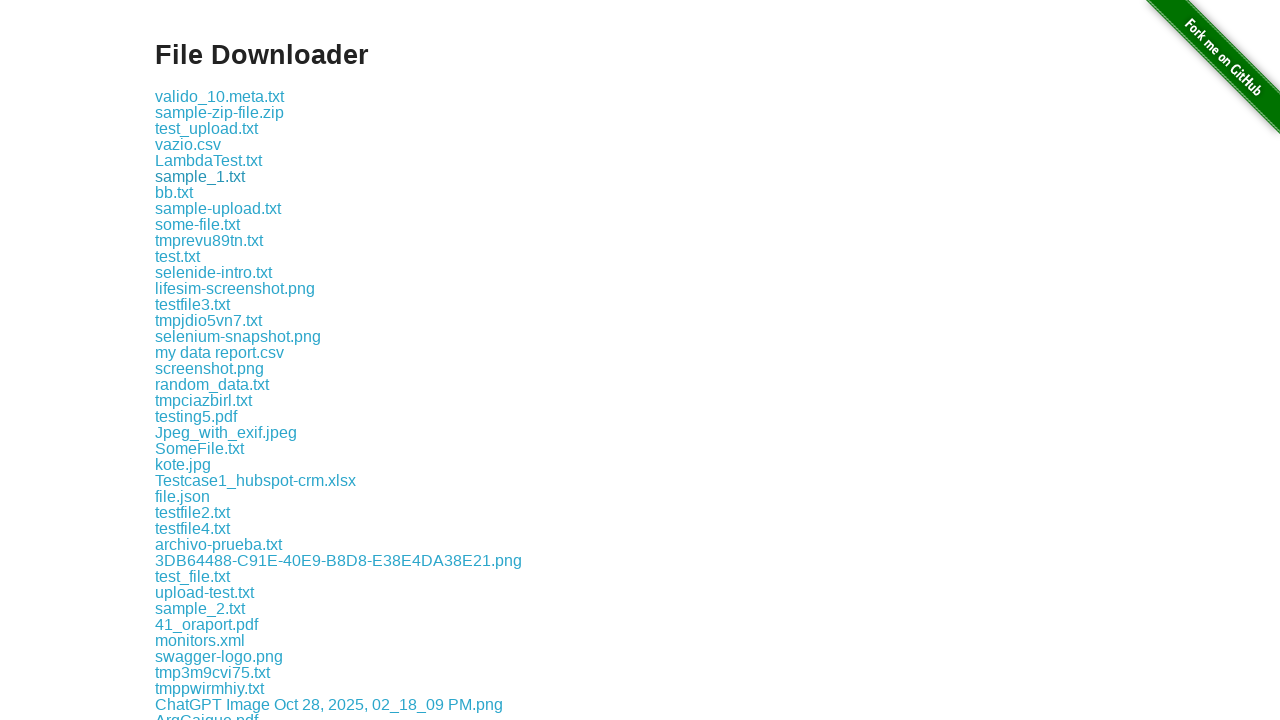

Saved downloaded file to temporary location: /tmp/tmpv5mjx5nu/sample_1.txt
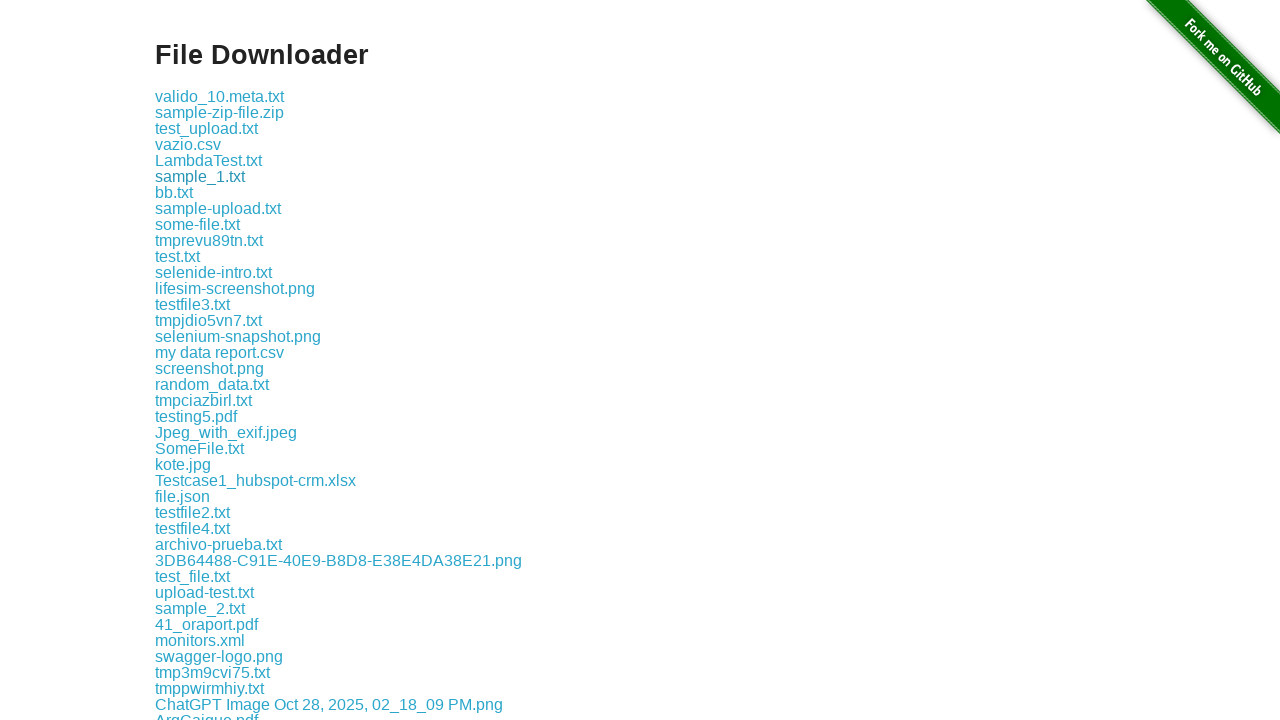

Navigated to upload page
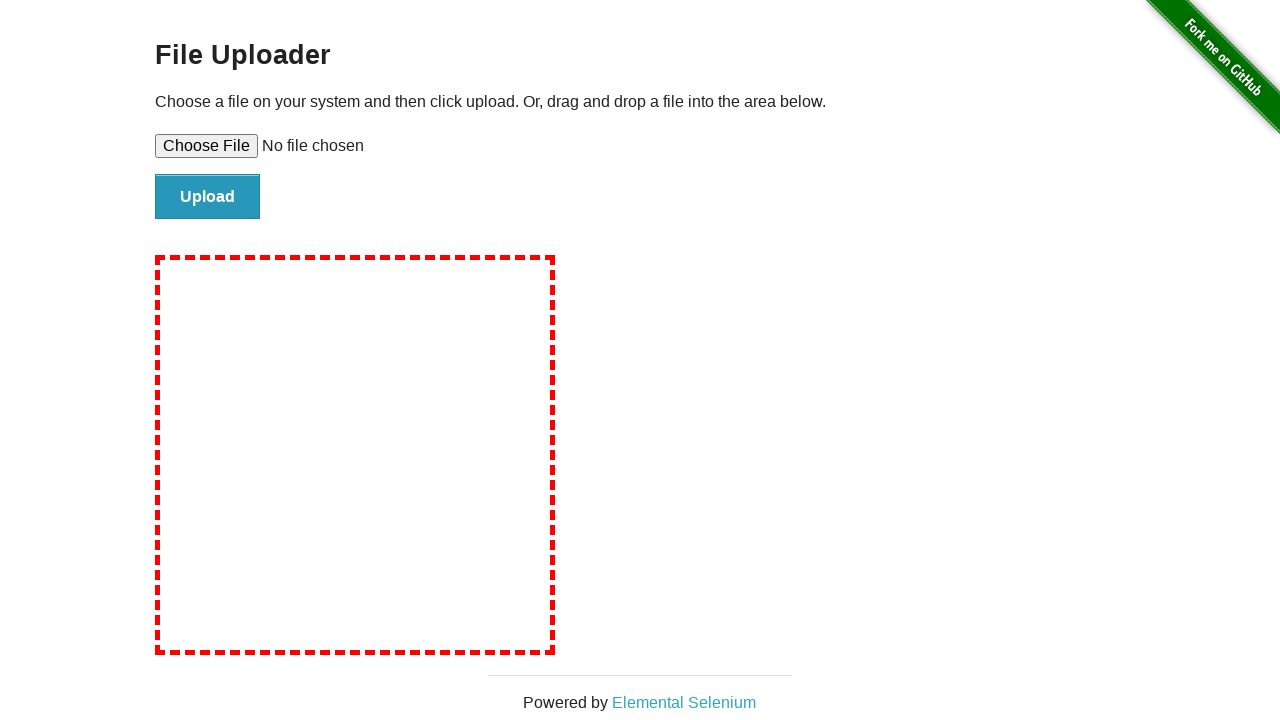

Selected downloaded file for upload
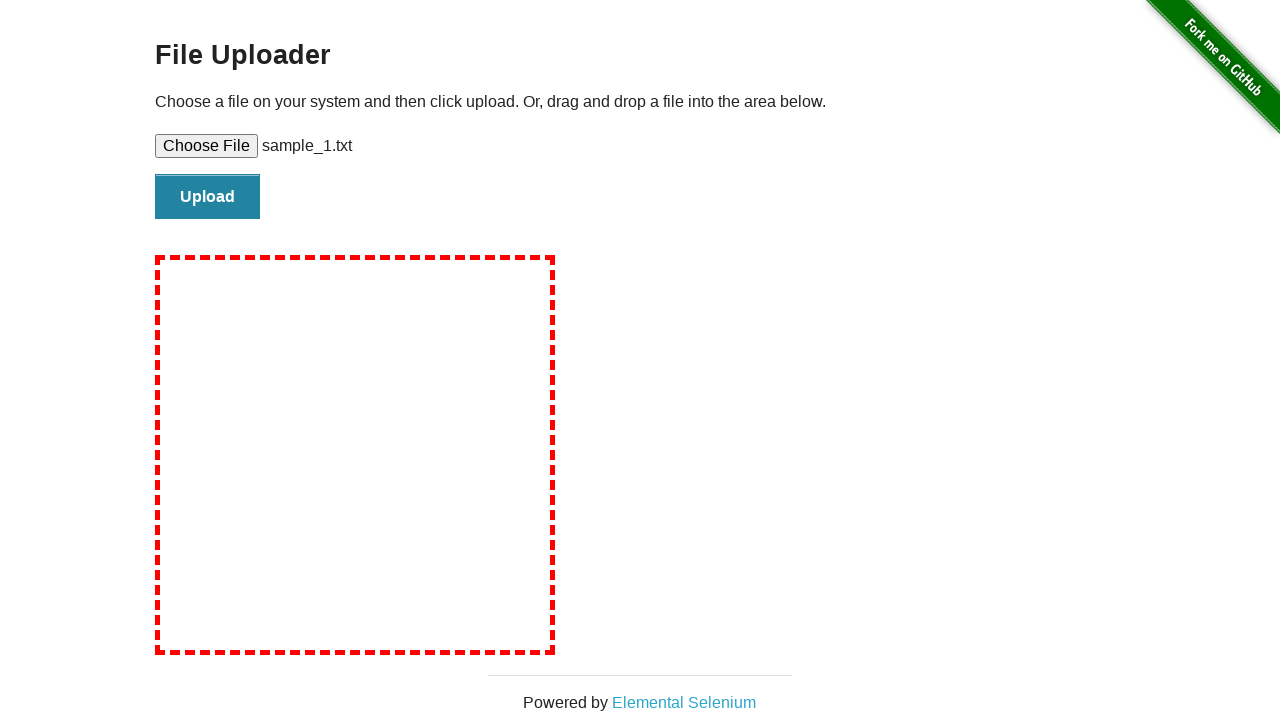

Clicked file submit button to upload at (208, 197) on #file-submit
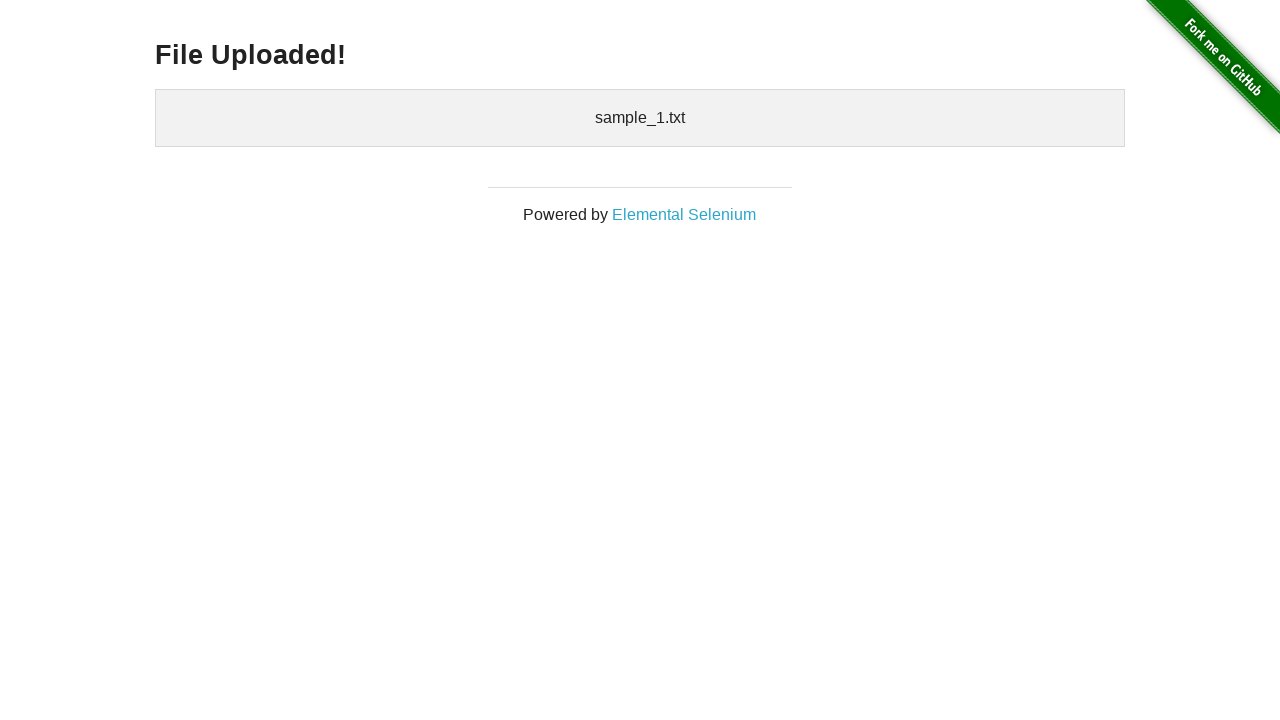

Cleaned up temporary file and directory
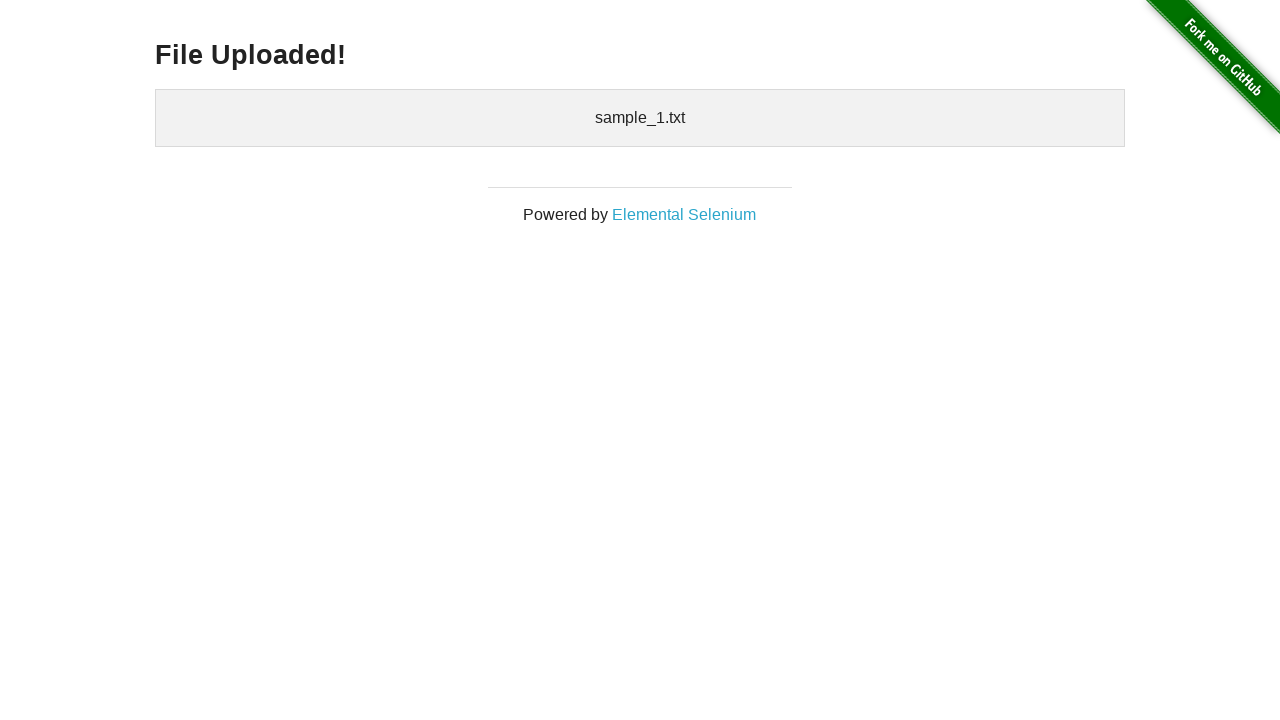

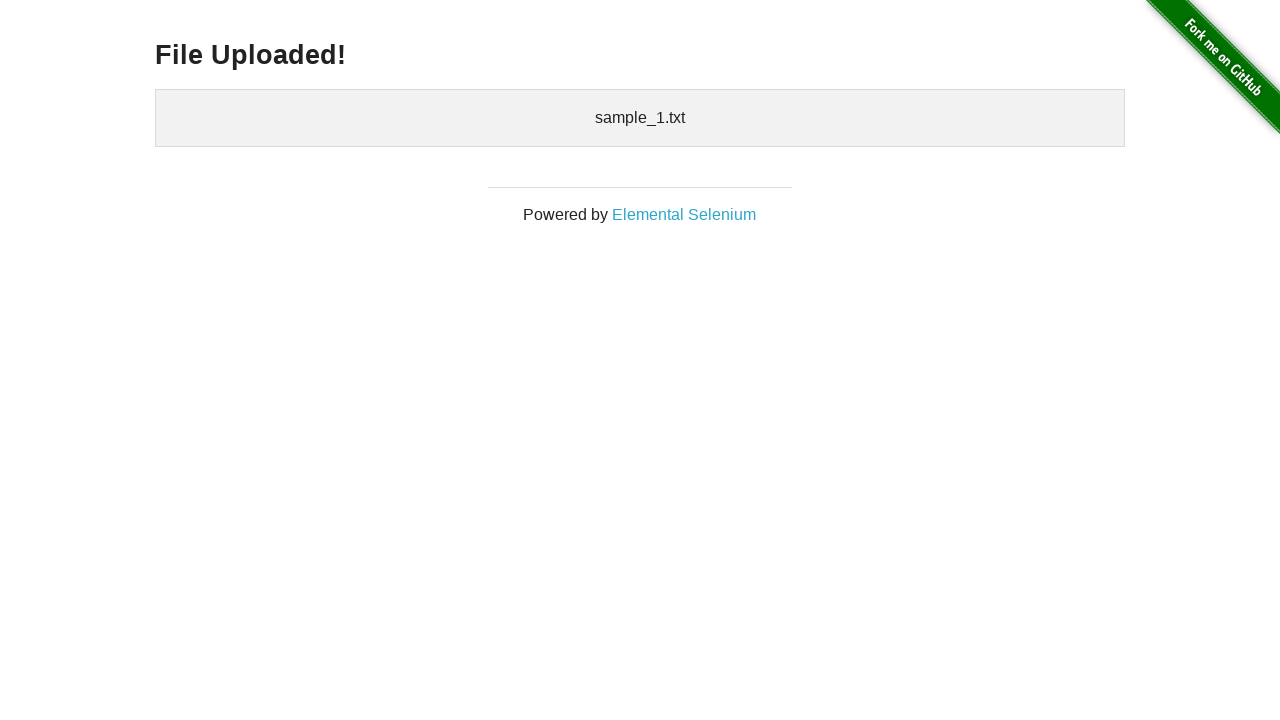